Tests navigation through the Shifting Content page by clicking on the shifting content link, then the menu element link, and verifying menu items are present.

Starting URL: https://the-internet.herokuapp.com

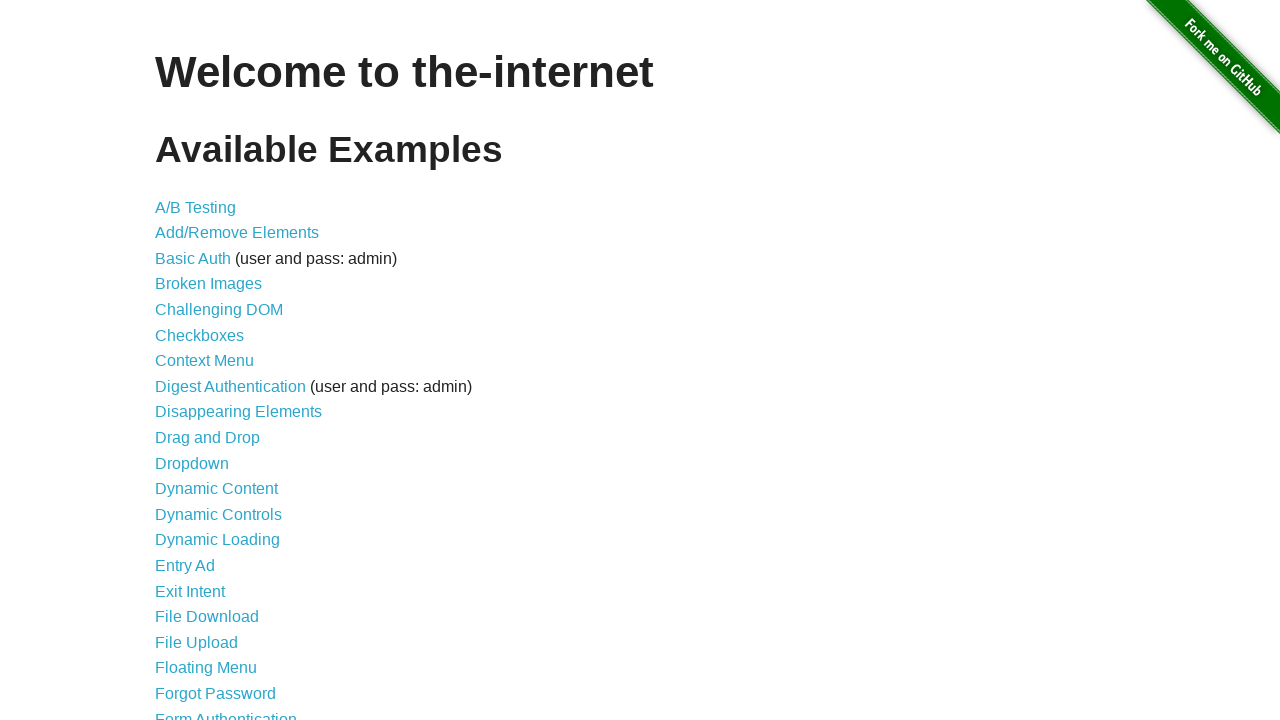

Clicked on the Shifting Content link at (212, 523) on a[href='/shifting_content']
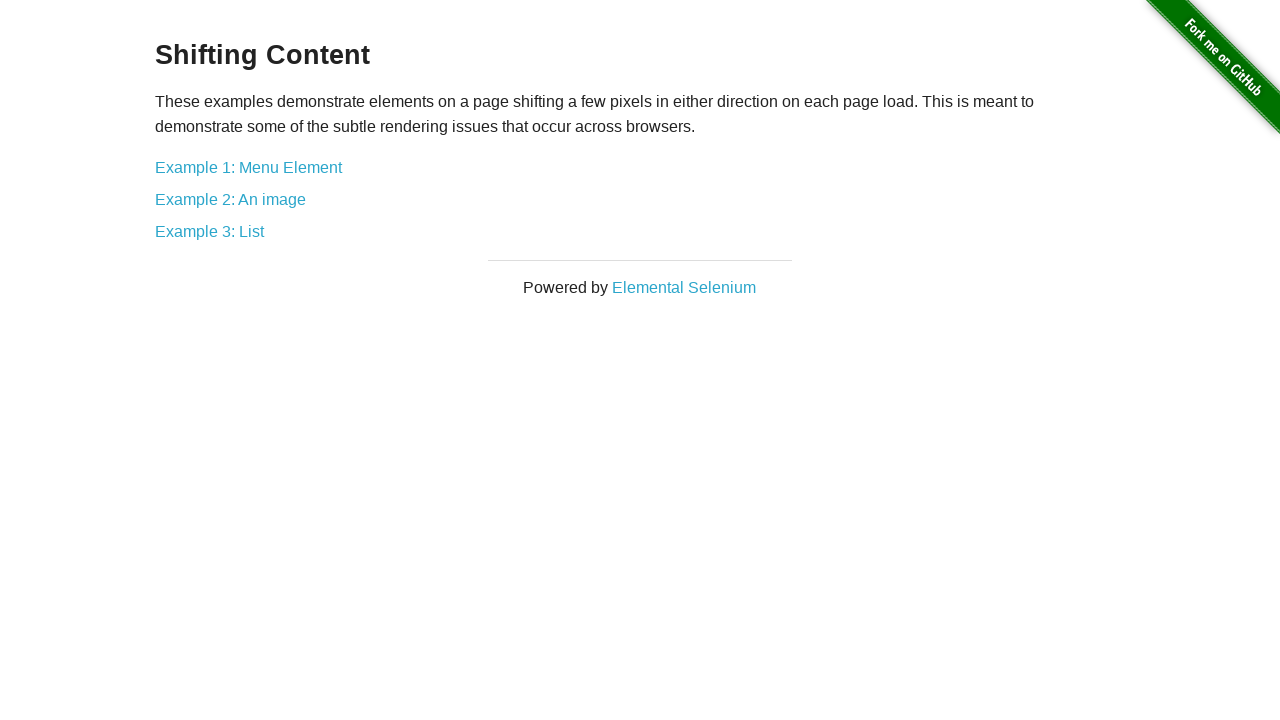

Clicked on the Menu Element link at (248, 167) on a[href='/shifting_content/menu']
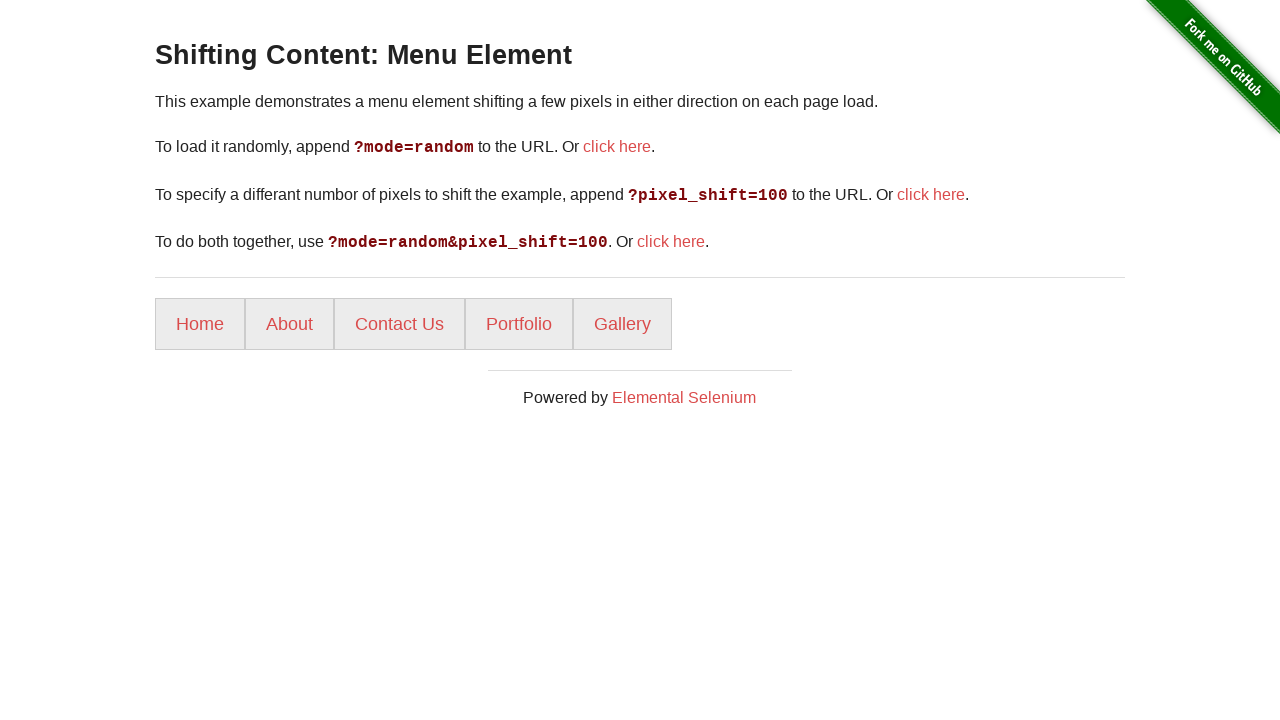

Menu items loaded and selector 'ul > li a' is present
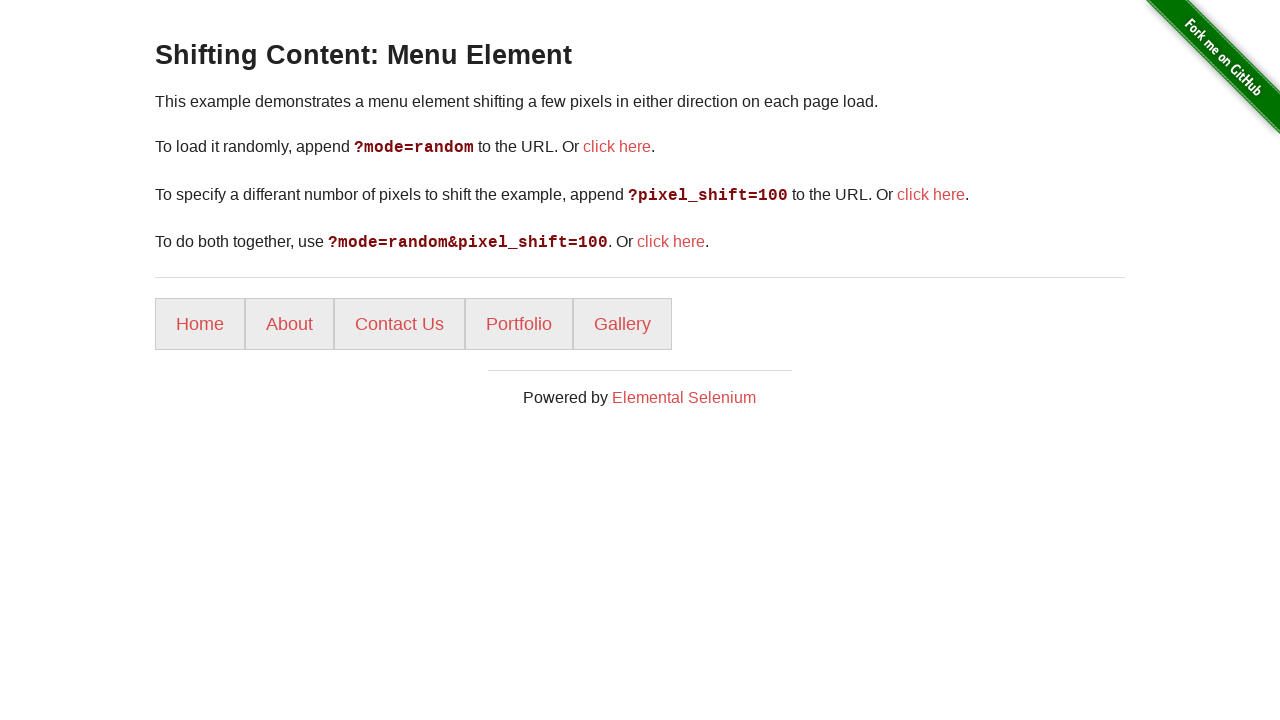

Located menu item links - count: 5
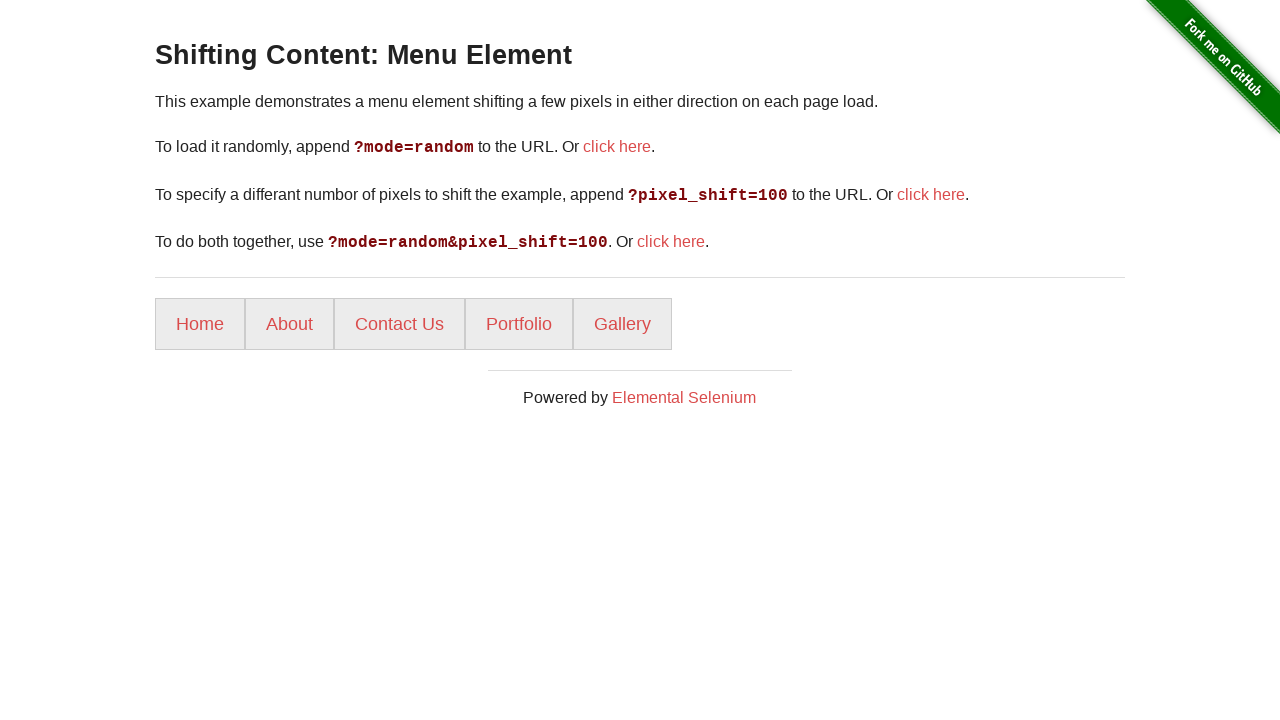

Printed menu item count: 5
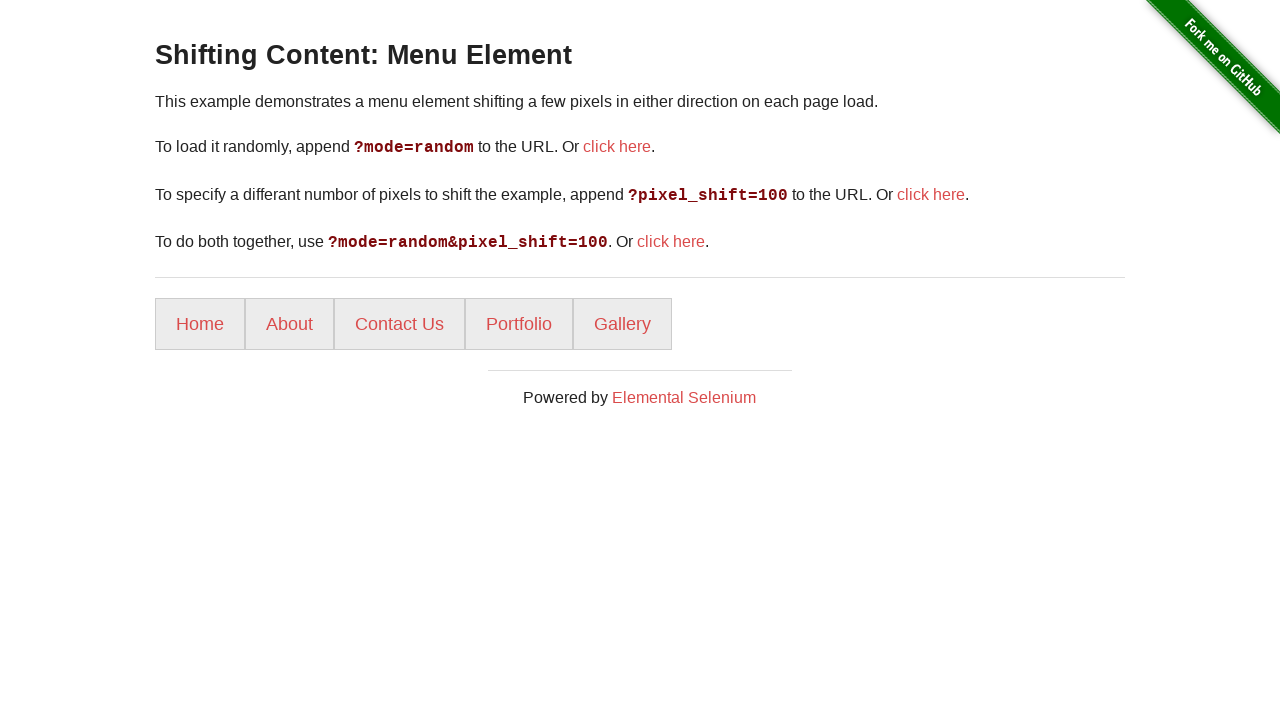

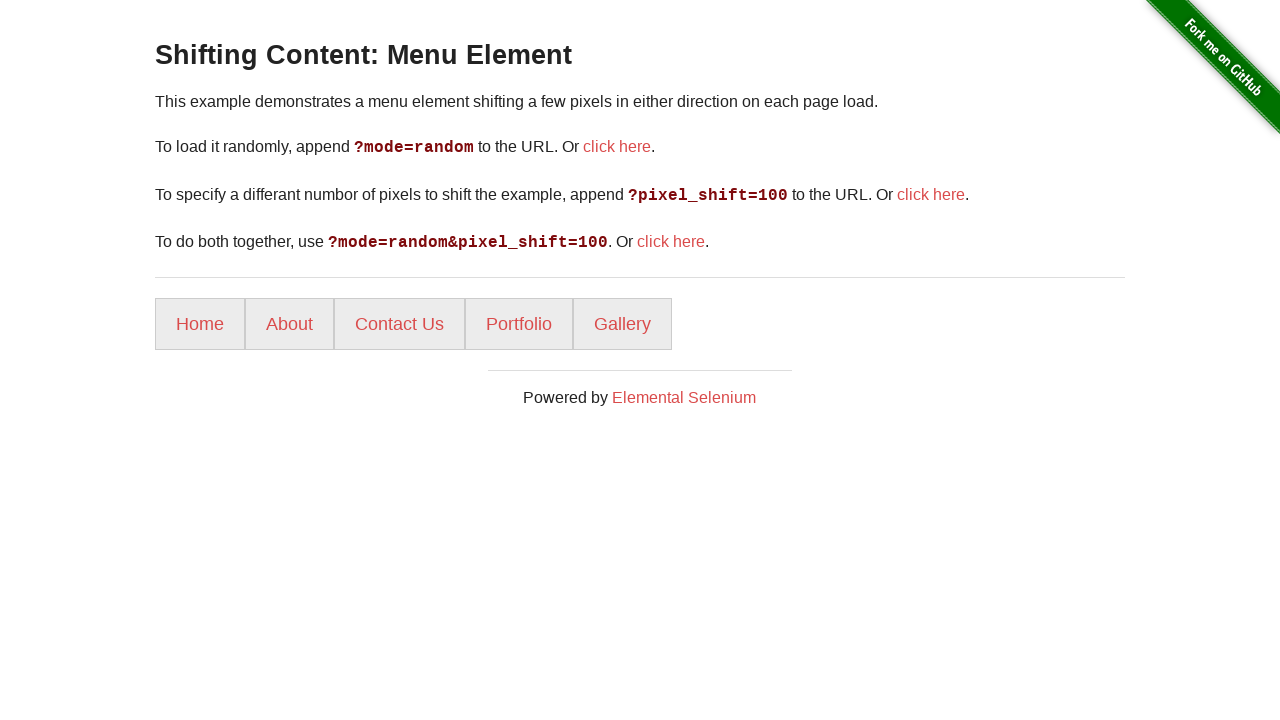